Tests locating a button element within an iframe and clicking it.

Starting URL: https://www.w3schools.com/tags/tryit.asp?filename=tryhtml_button_test

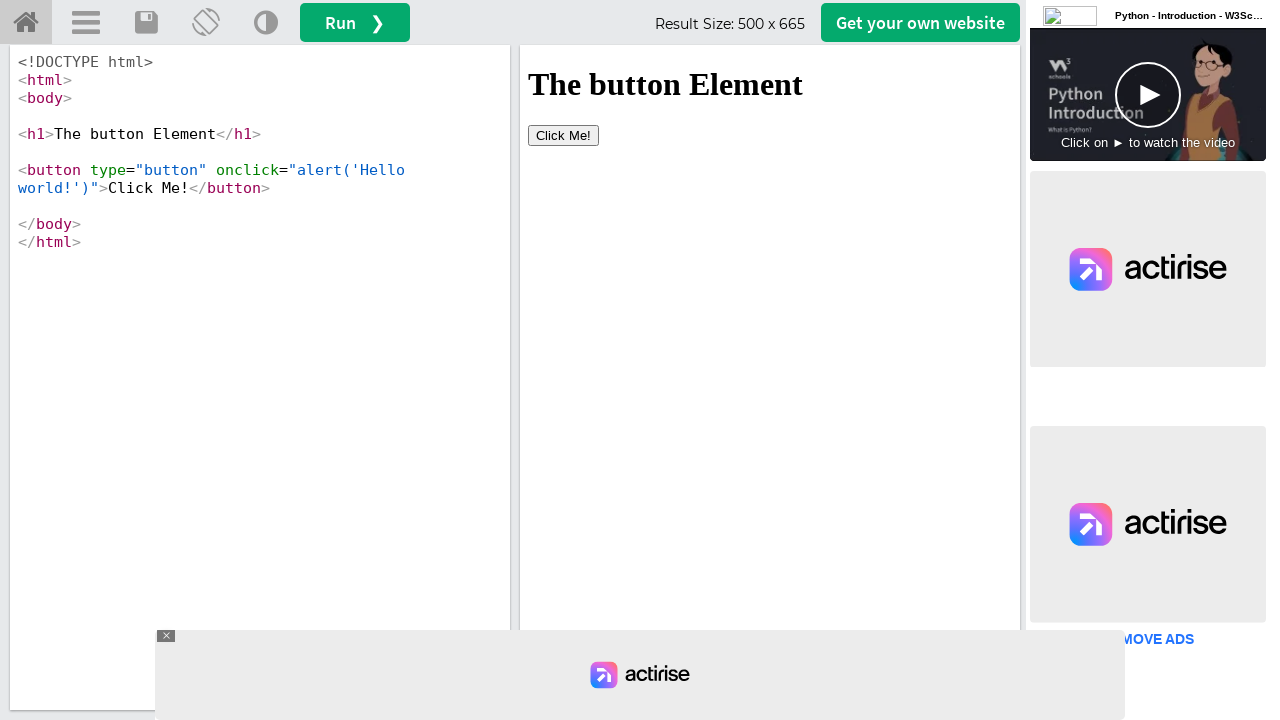

Located iframe with id 'iframeResult'
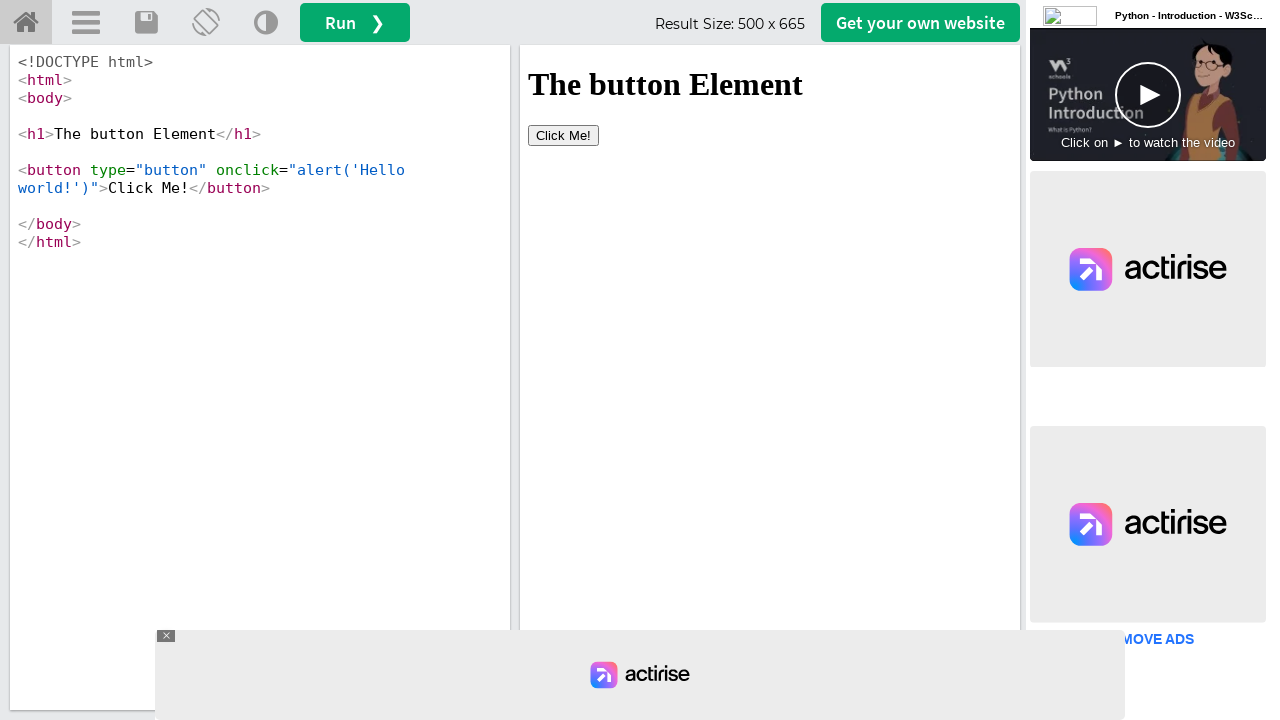

Located button element within iframe
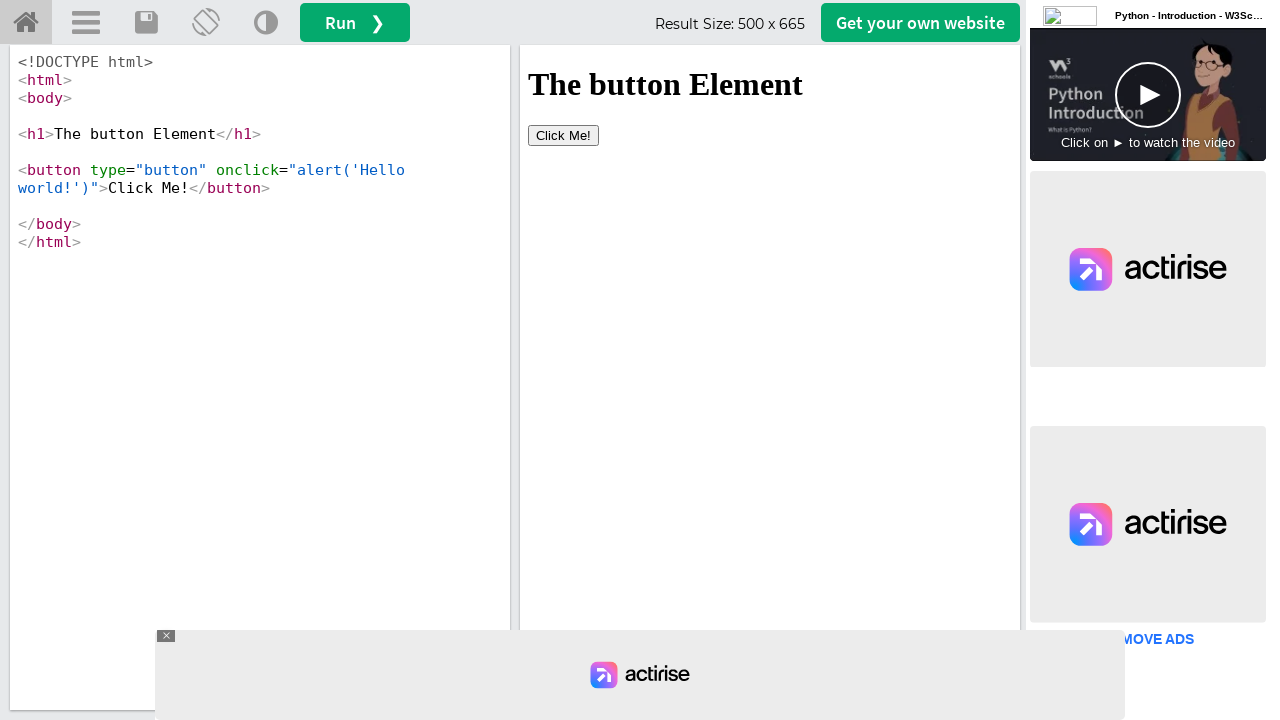

Button became visible and ready for interaction
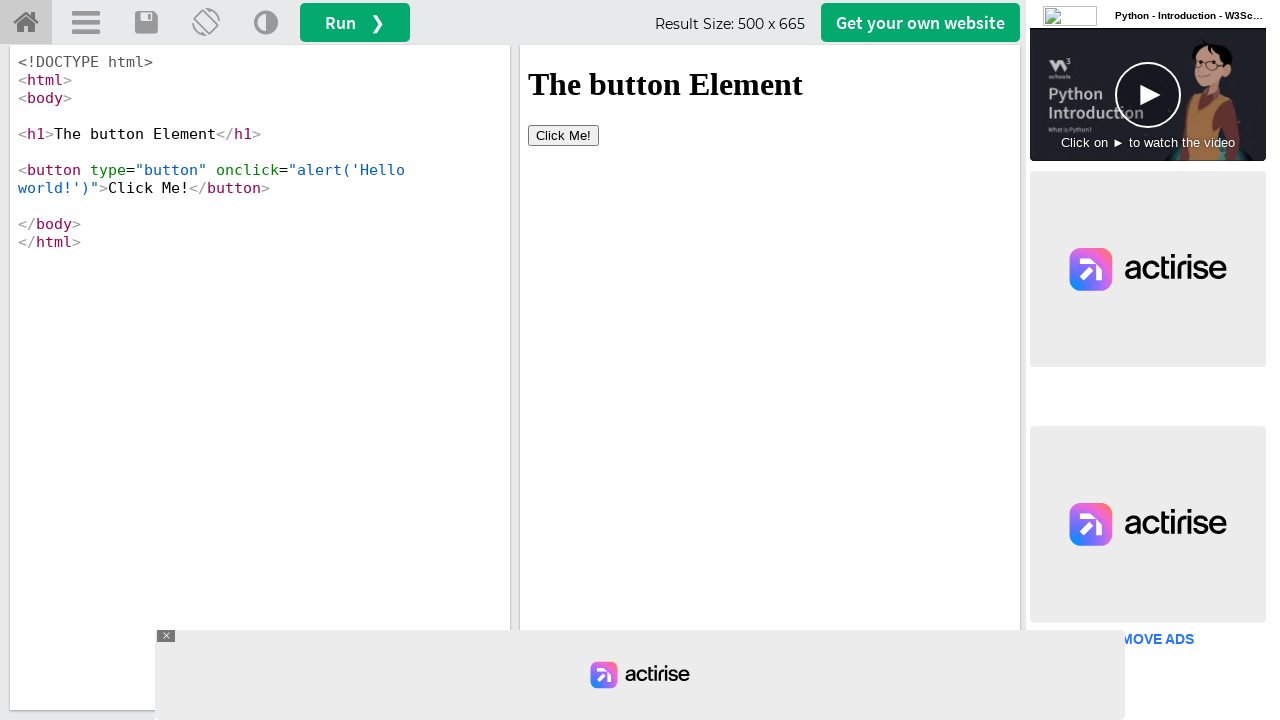

Clicked button element within iframe at (564, 135) on #iframeResult >> internal:control=enter-frame >> button
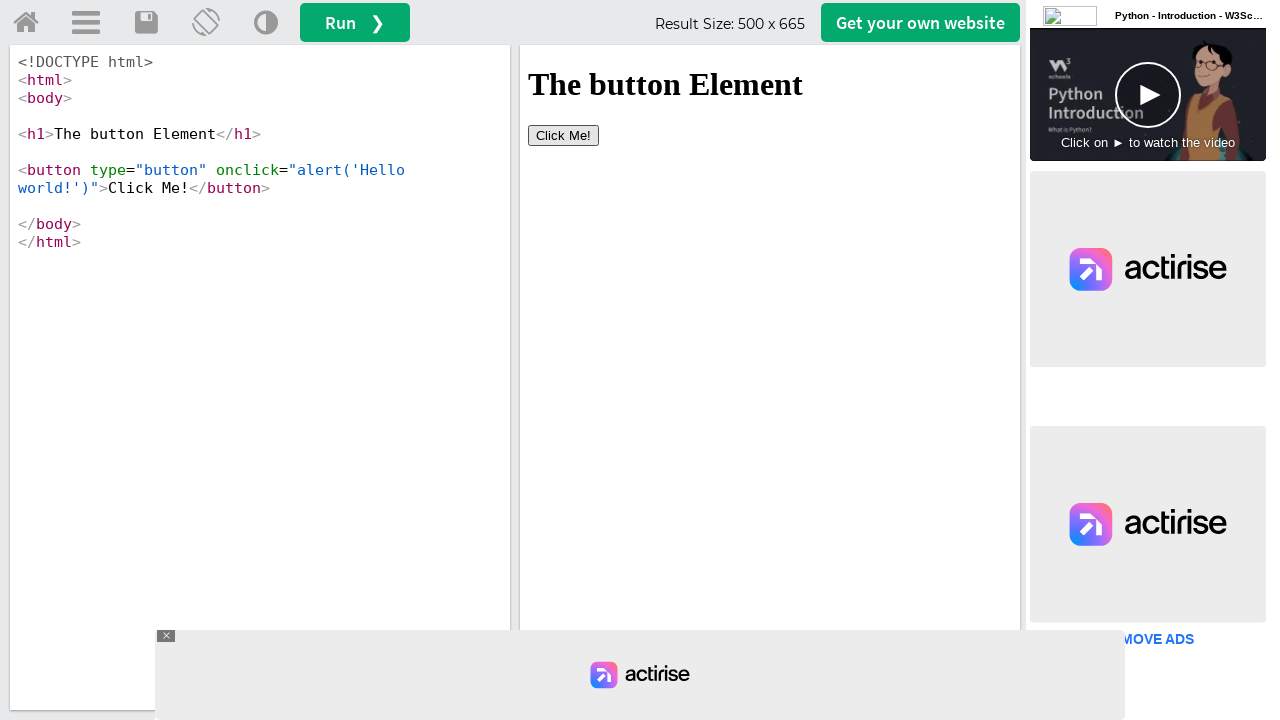

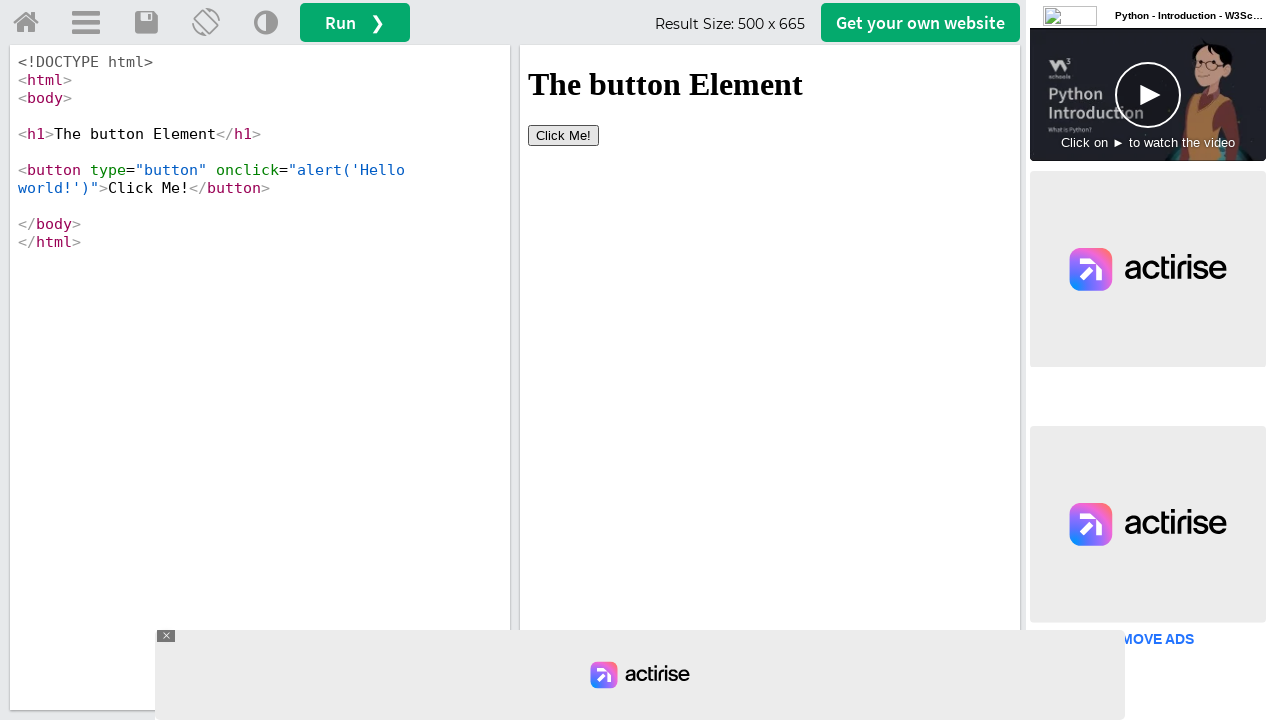